Tests iframe handling by switching to the first frame, clicking a button inside it, reading the button text, then switching back to the main content and counting the total number of iframes on the page.

Starting URL: https://www.leafground.com/frame.xhtml

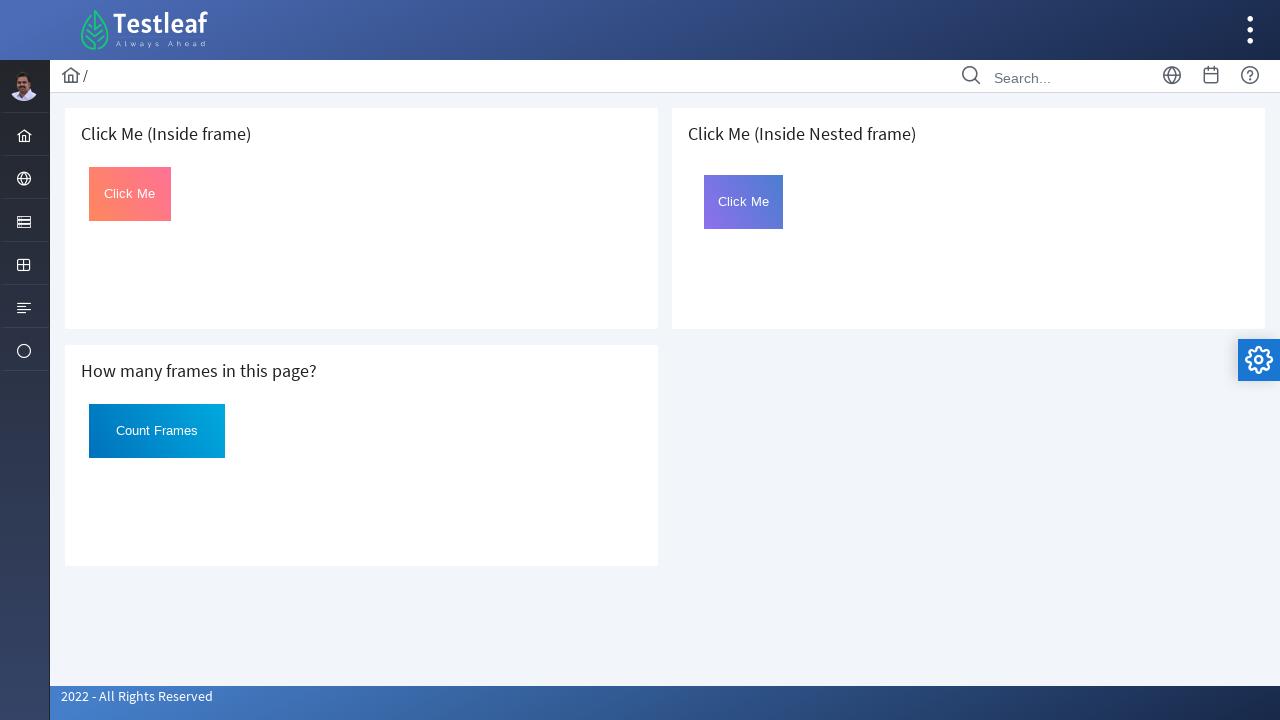

Selected the first iframe on the page
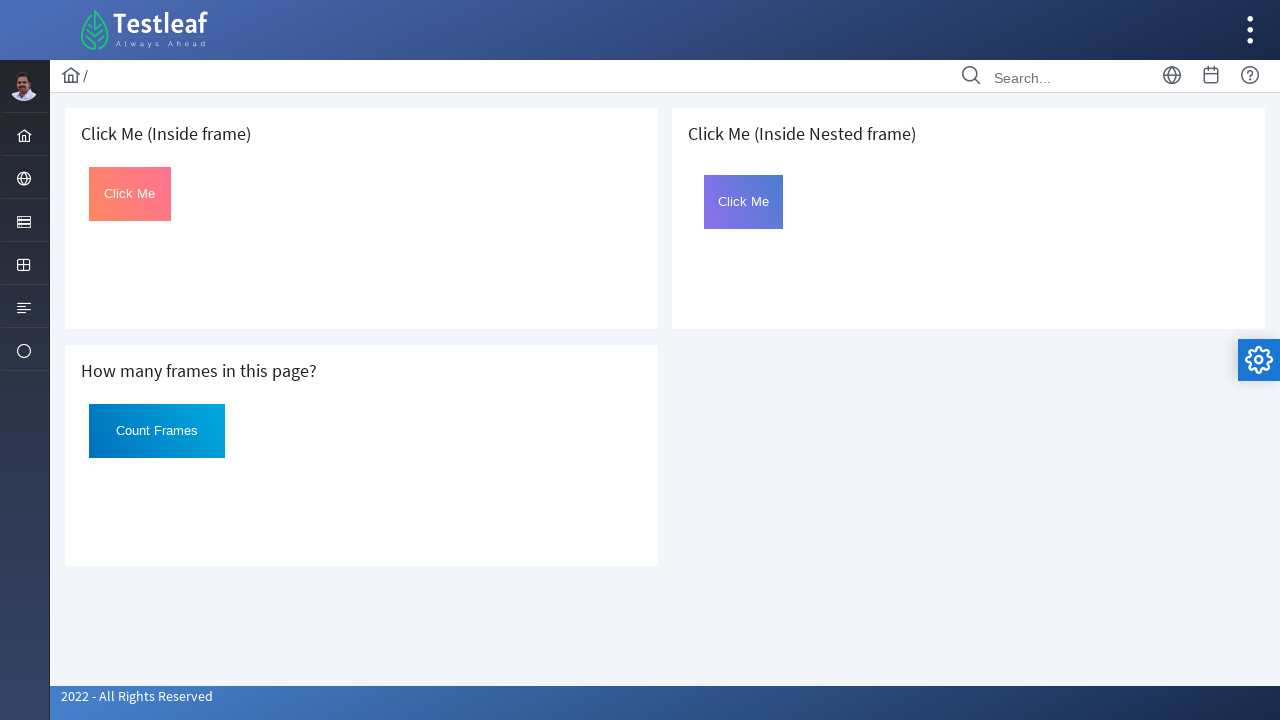

Clicked the button inside the iframe at (130, 194) on iframe >> nth=0 >> internal:control=enter-frame >> #Click
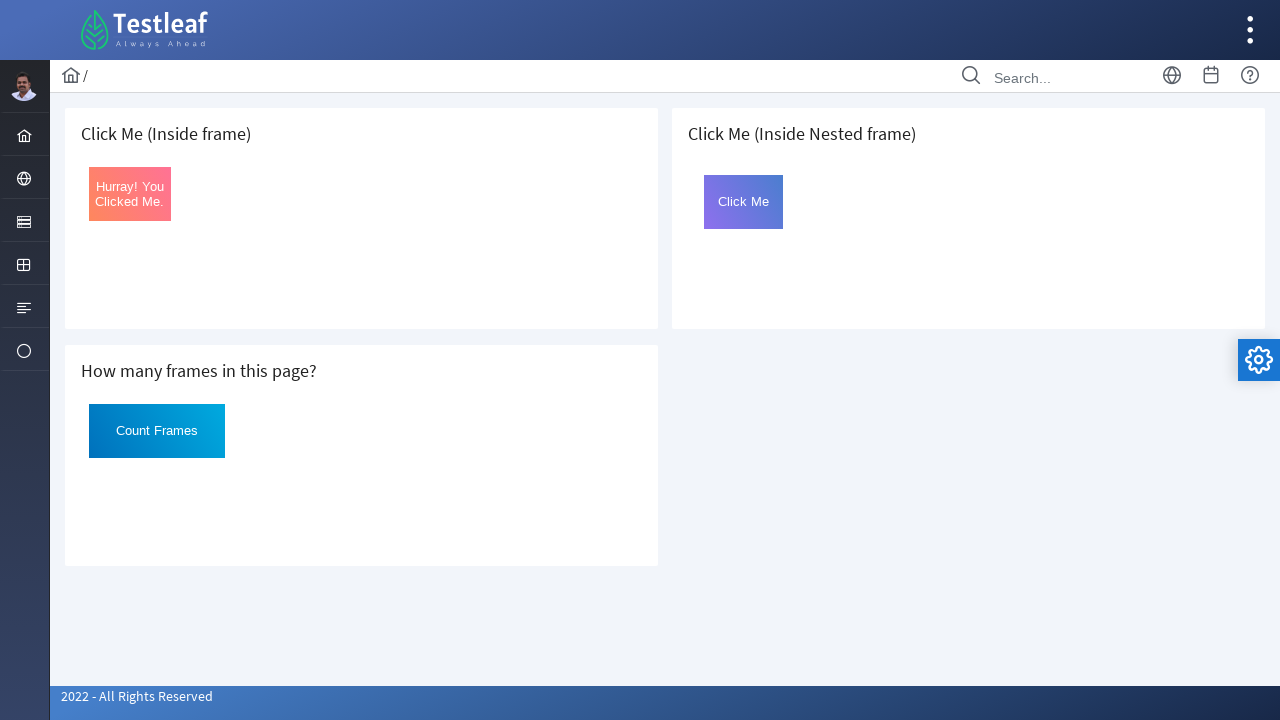

Retrieved button text: Hurray! You Clicked Me.
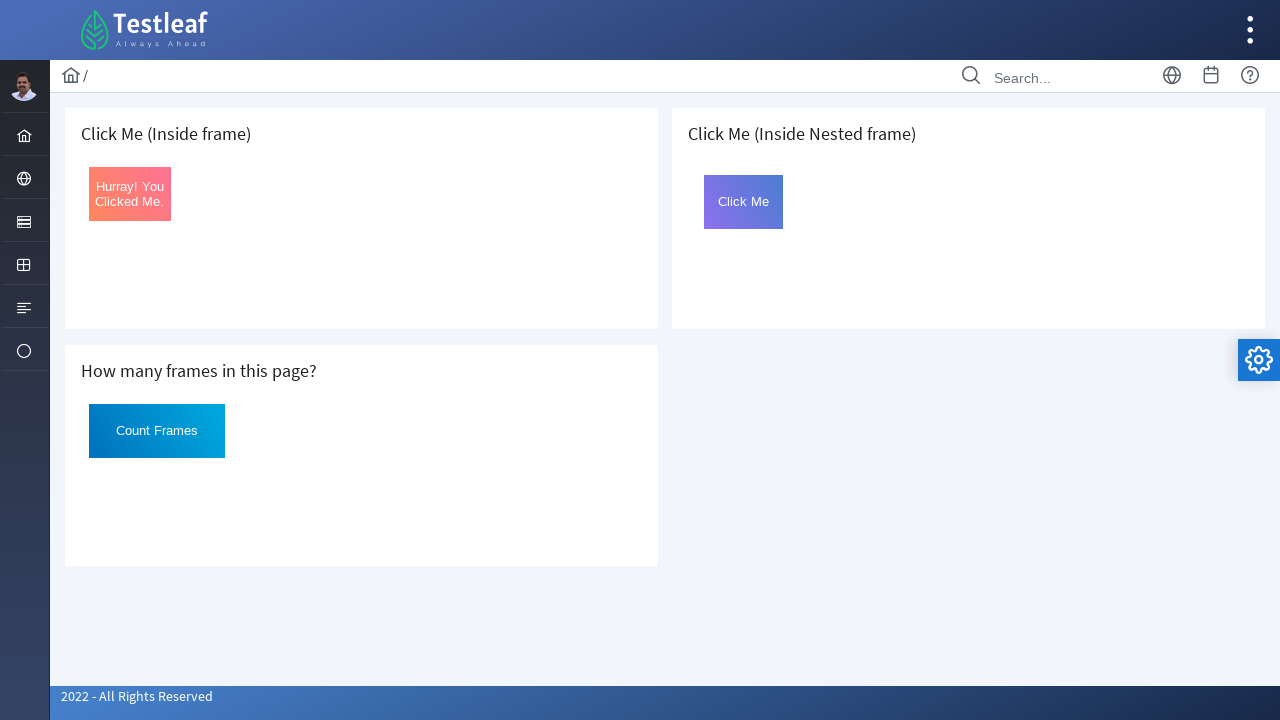

Counted total iframes on page: 3
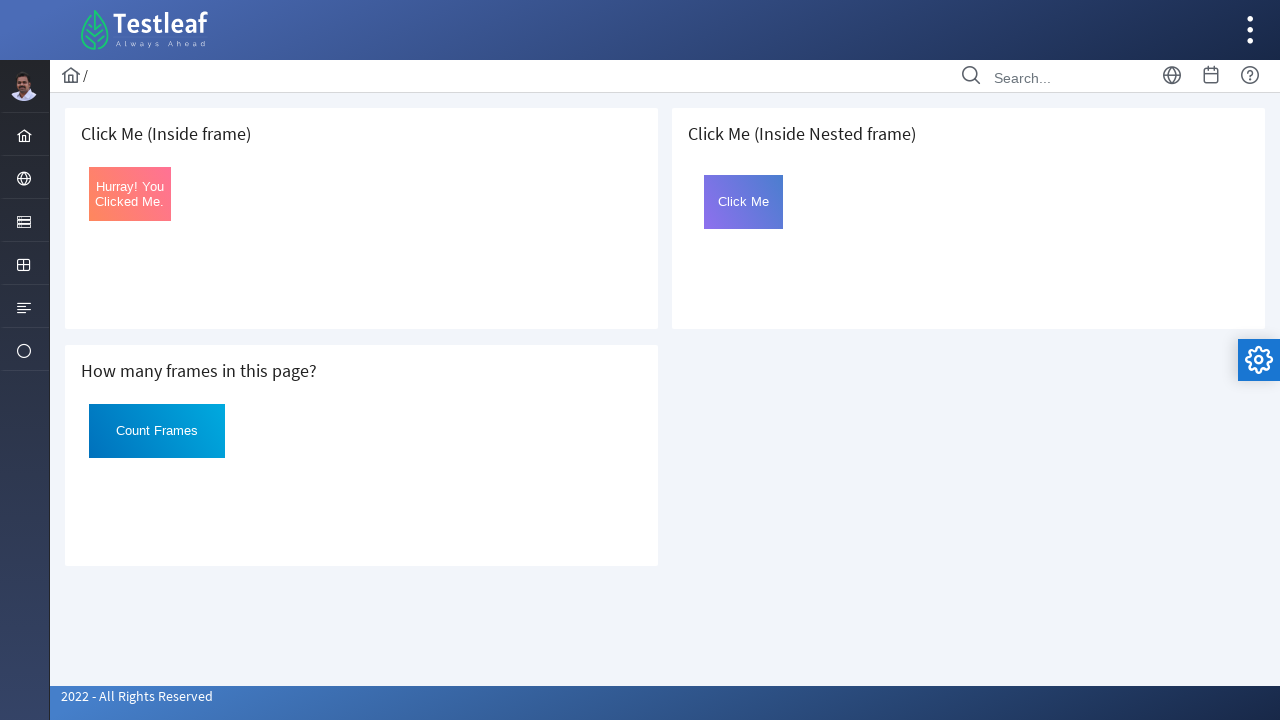

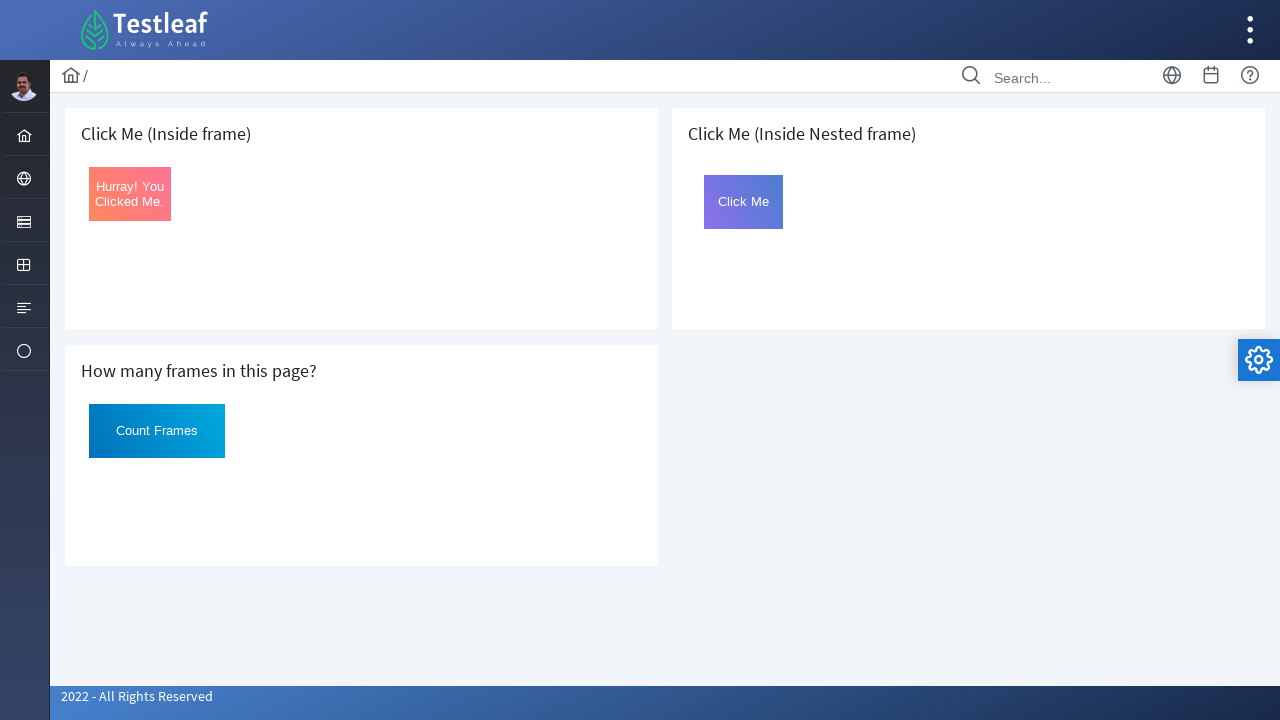